Tests search functionality on Python.org by searching for a nonsensical term and verifying that no results are found

Starting URL: https://www.python.org

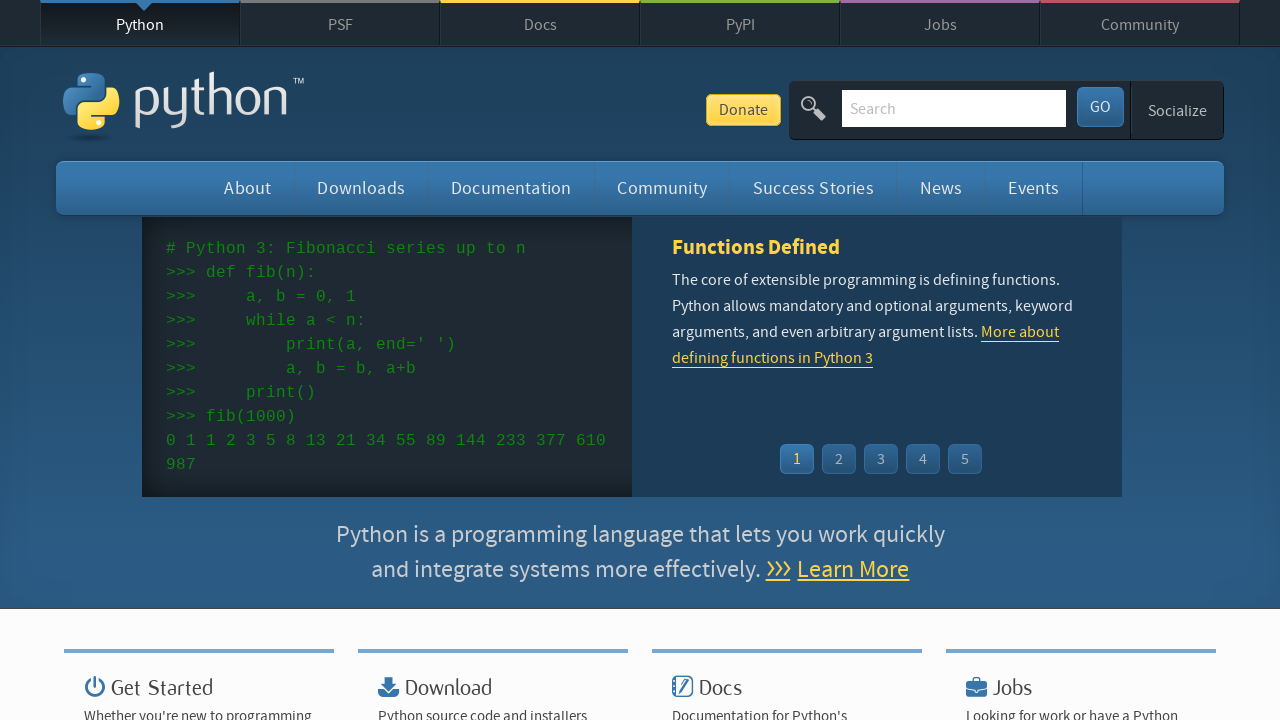

Filled search box with nonsensical query 'sjdkfnsdfjnsd' on input[name='q']
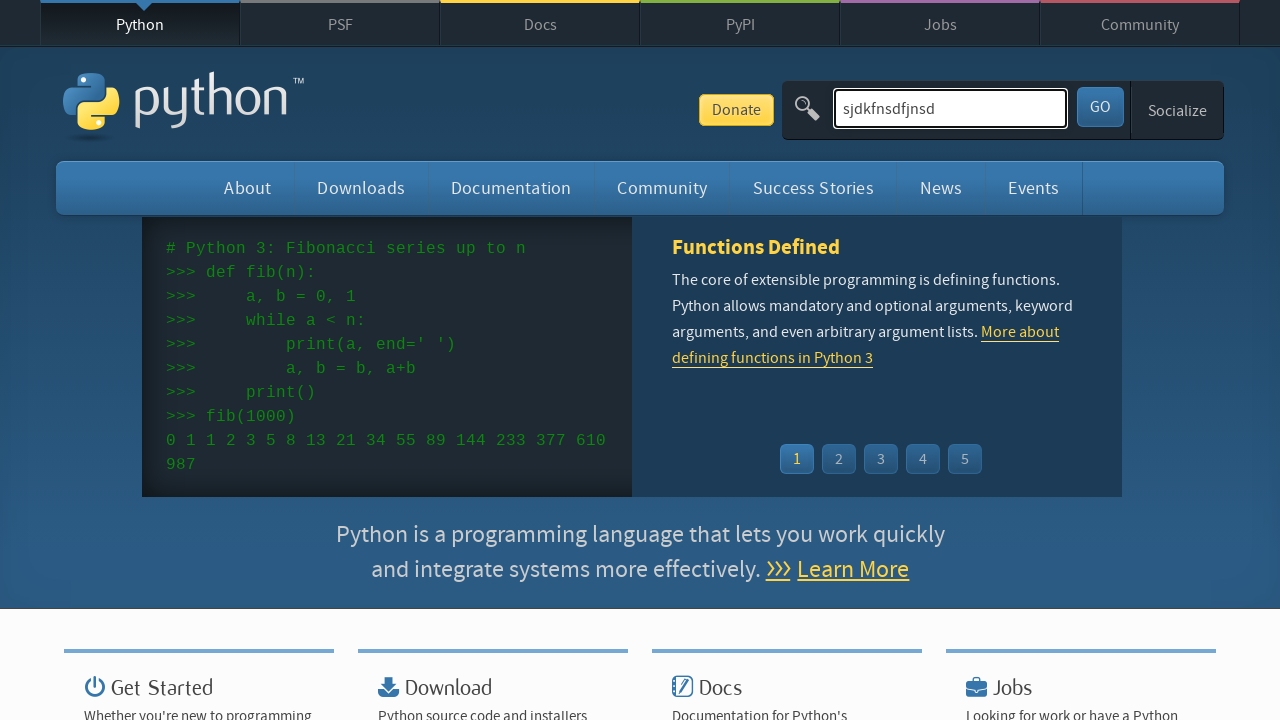

Pressed Enter to submit search query on input[name='q']
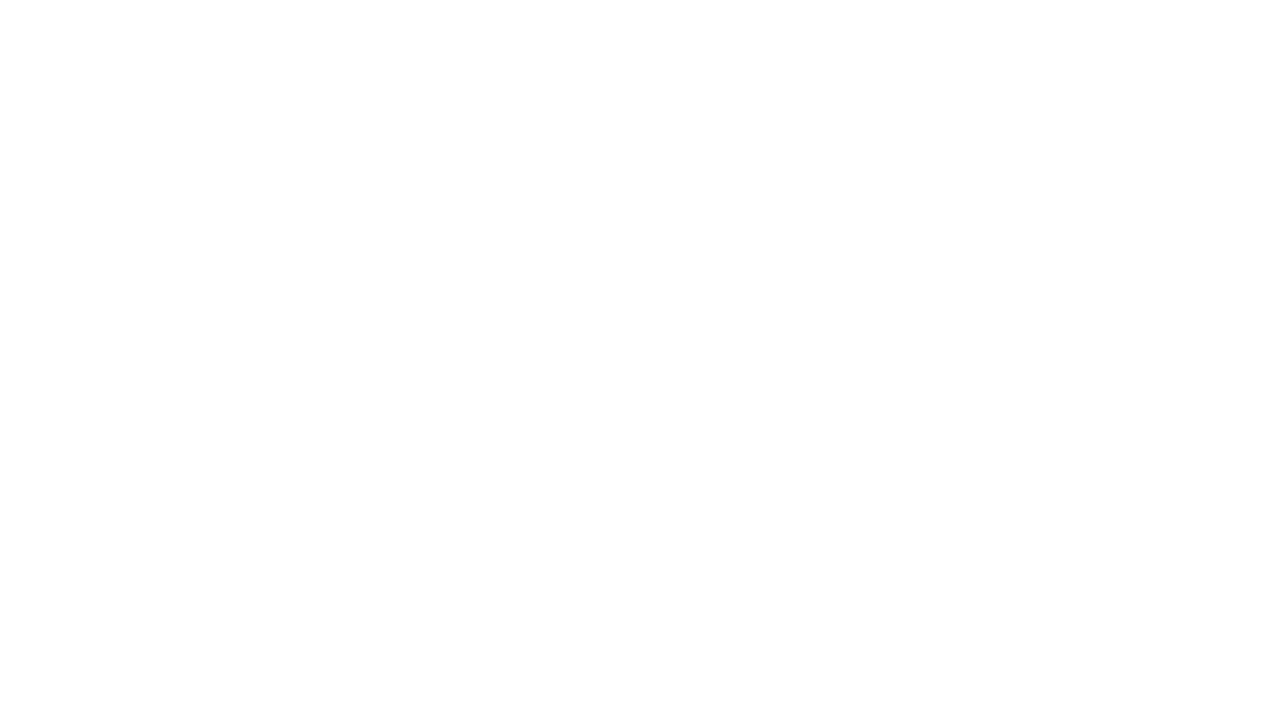

Verified 'No results found' message appears on search results page
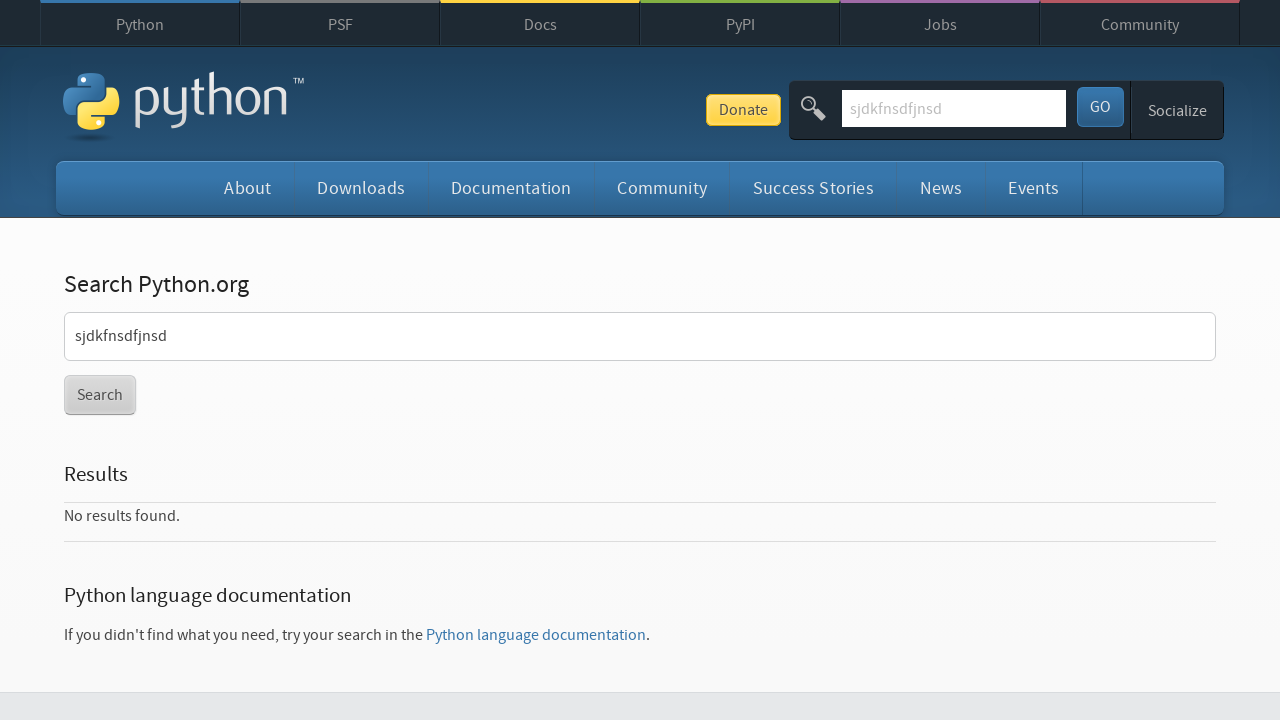

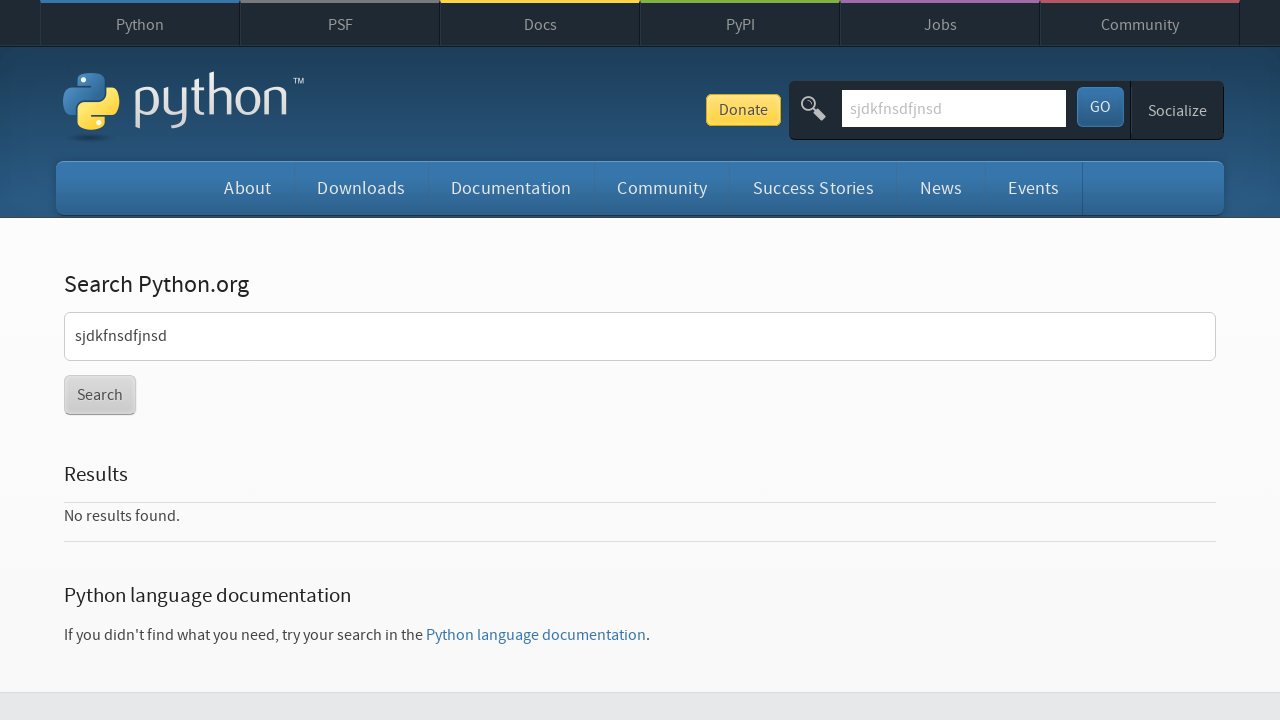